Tests handling of overlapped elements by filling an ID field and scrolling to reveal and fill a partially hidden name field on the UI Testing Playground overlapped element page.

Starting URL: http://uitestingplayground.com/overlapped

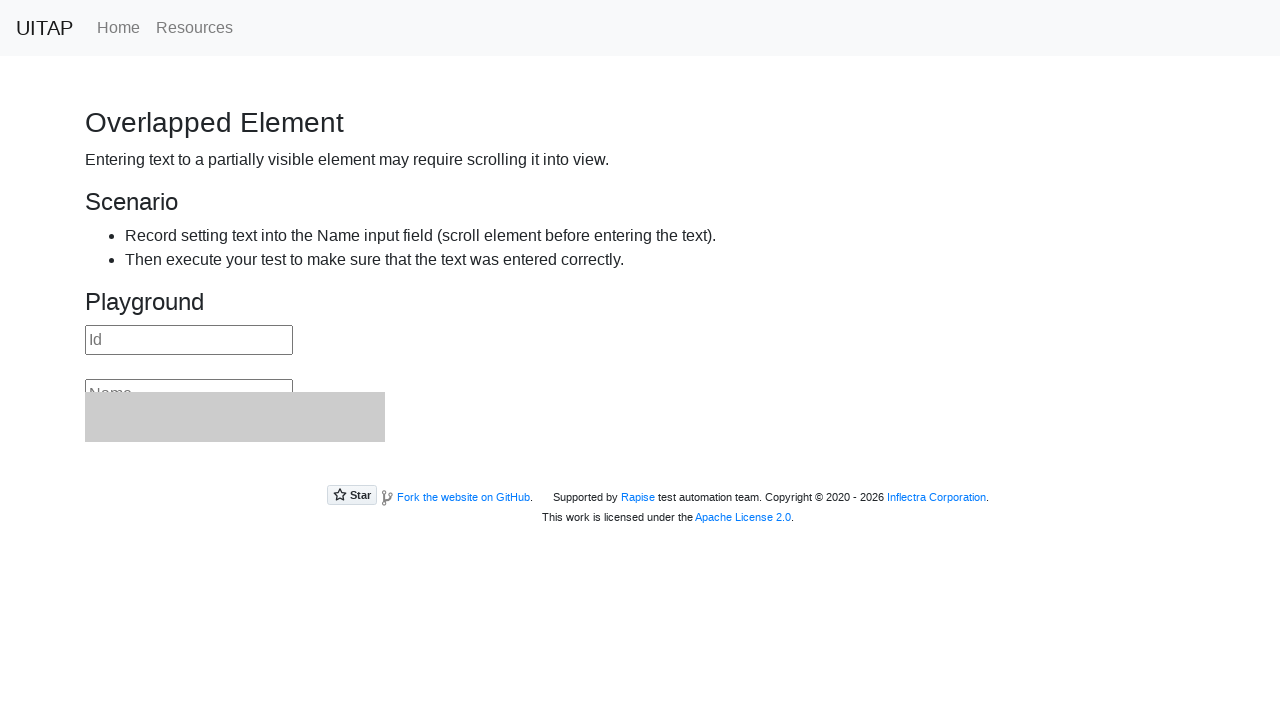

Filled ID field with 'user12345' on #id
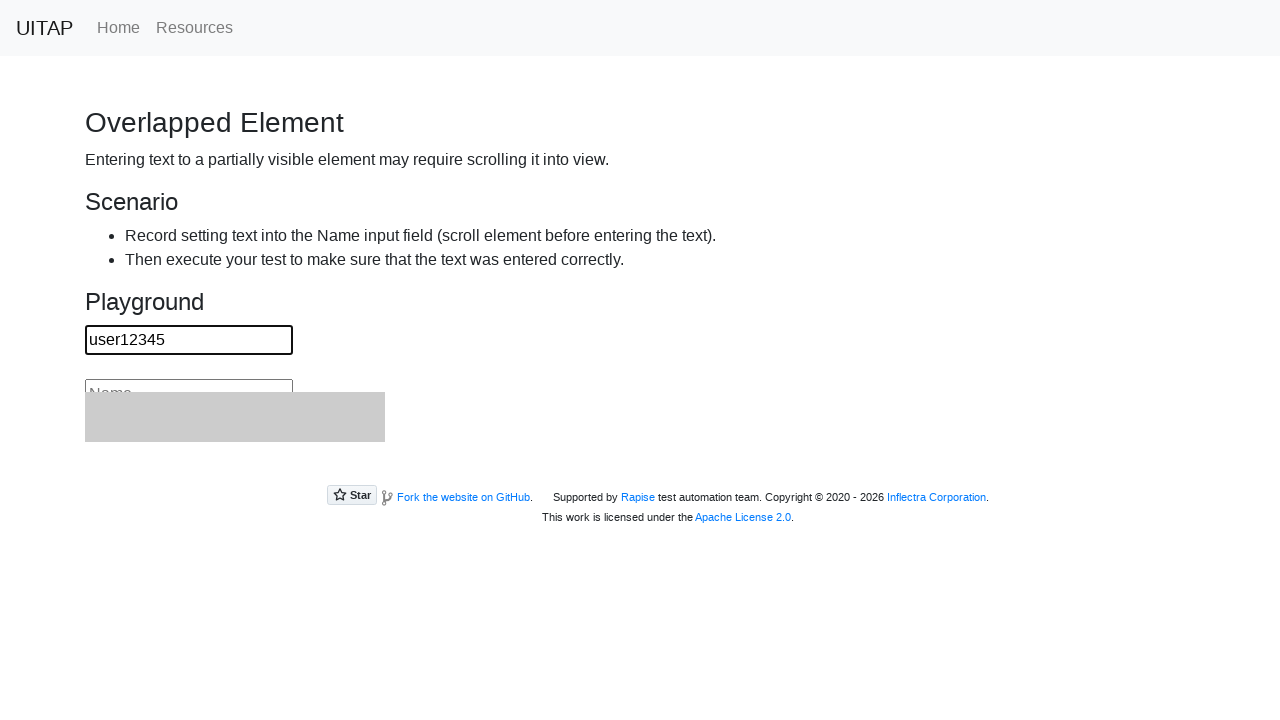

Scrolled name field into view to reveal overlapped element
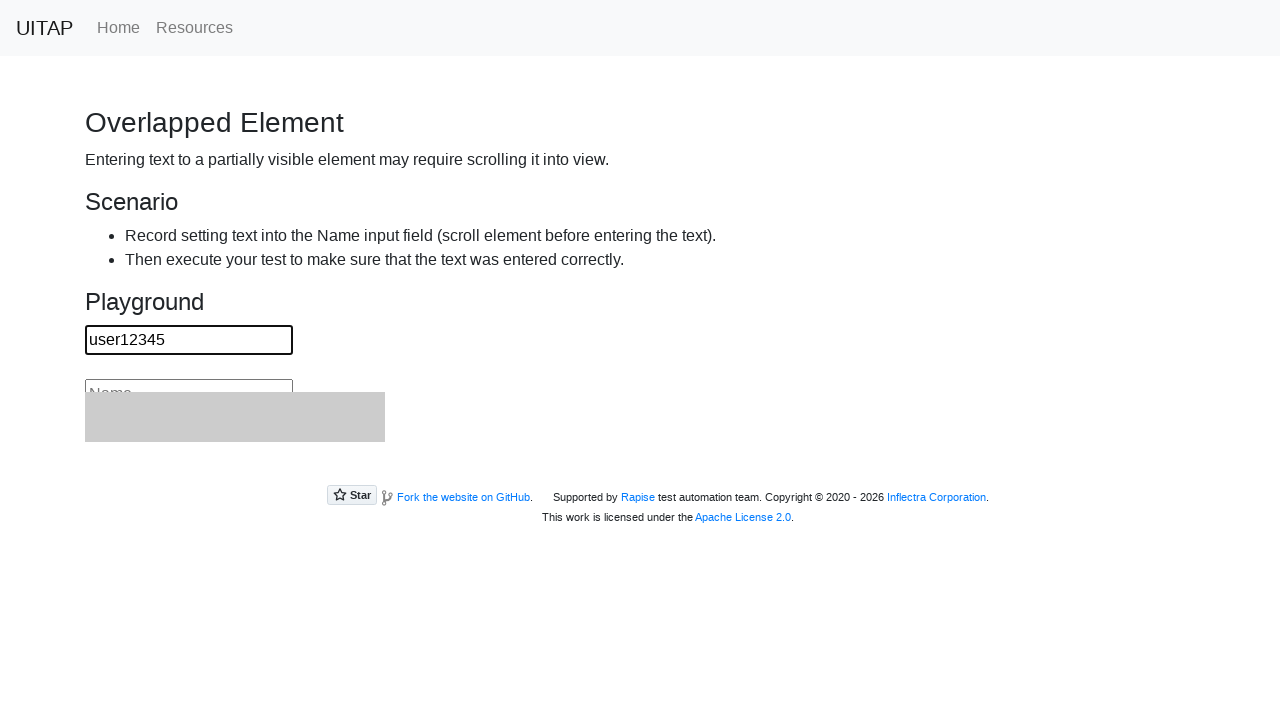

Filled name field with 'John Smith' on #name
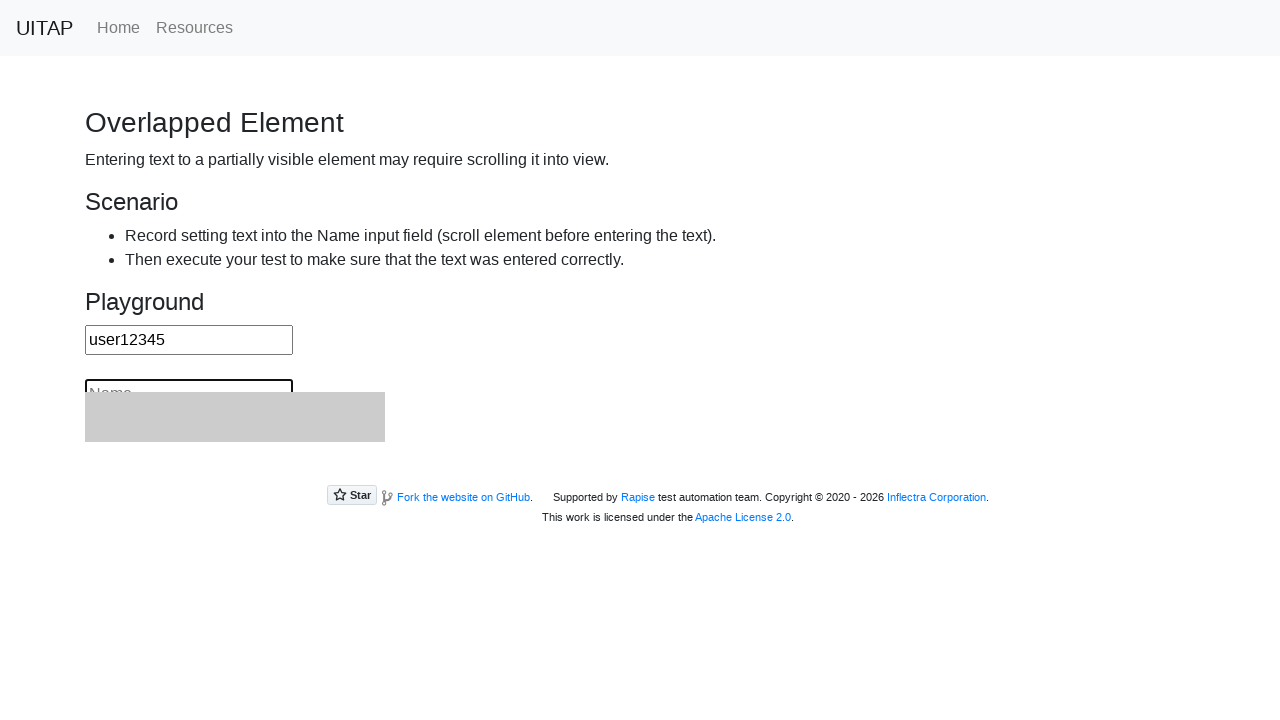

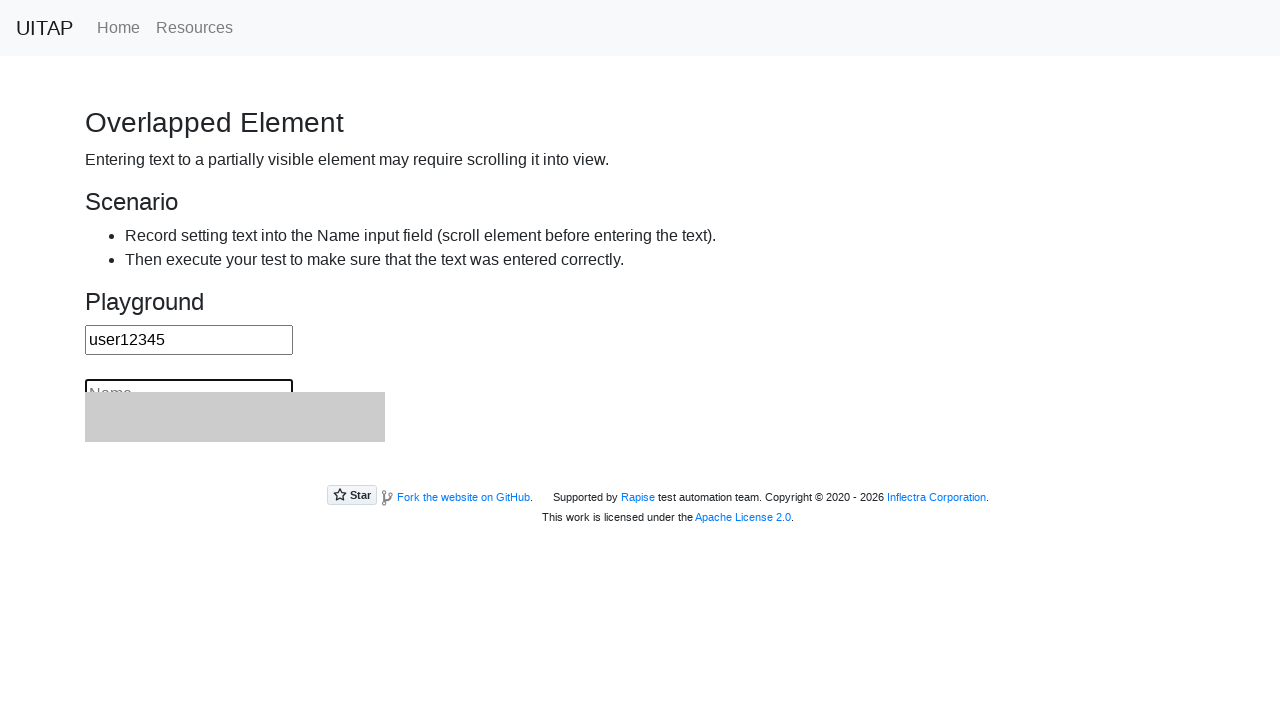